Navigates to the Automation Practice page and verifies that the table with data is present and contains rows.

Starting URL: https://rahulshettyacademy.com/AutomationPractice/

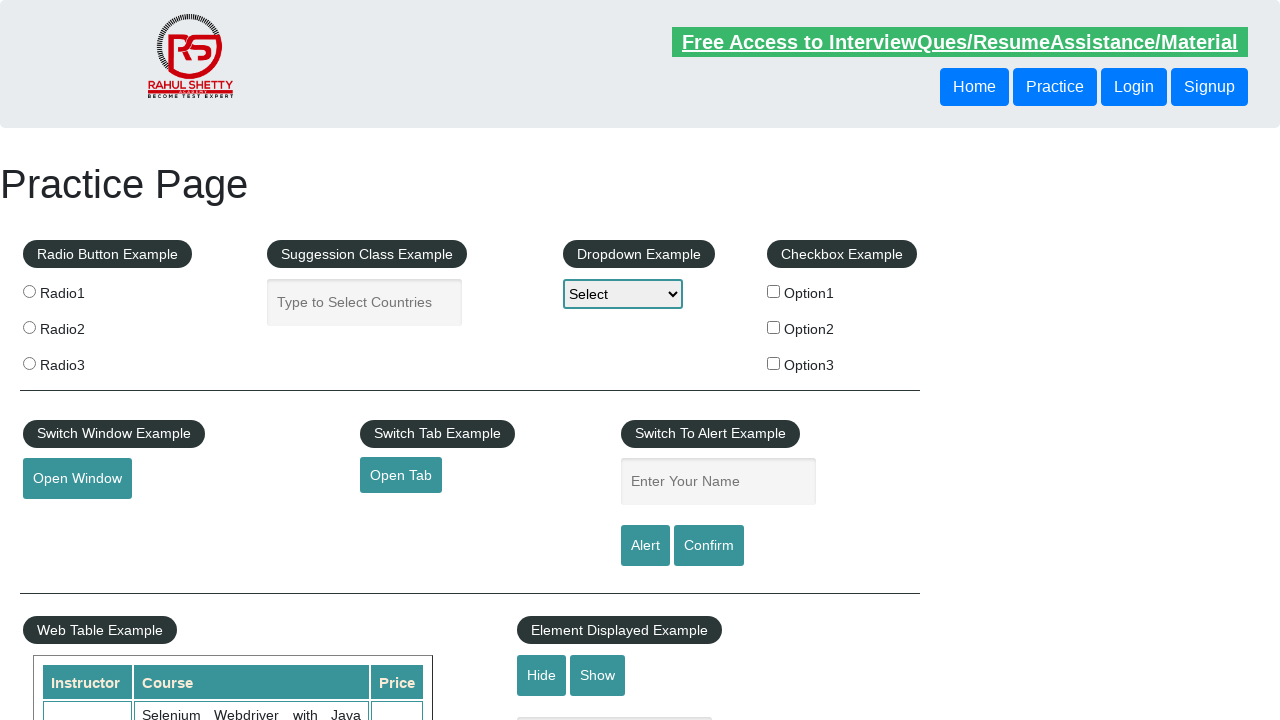

Navigated to Automation Practice page
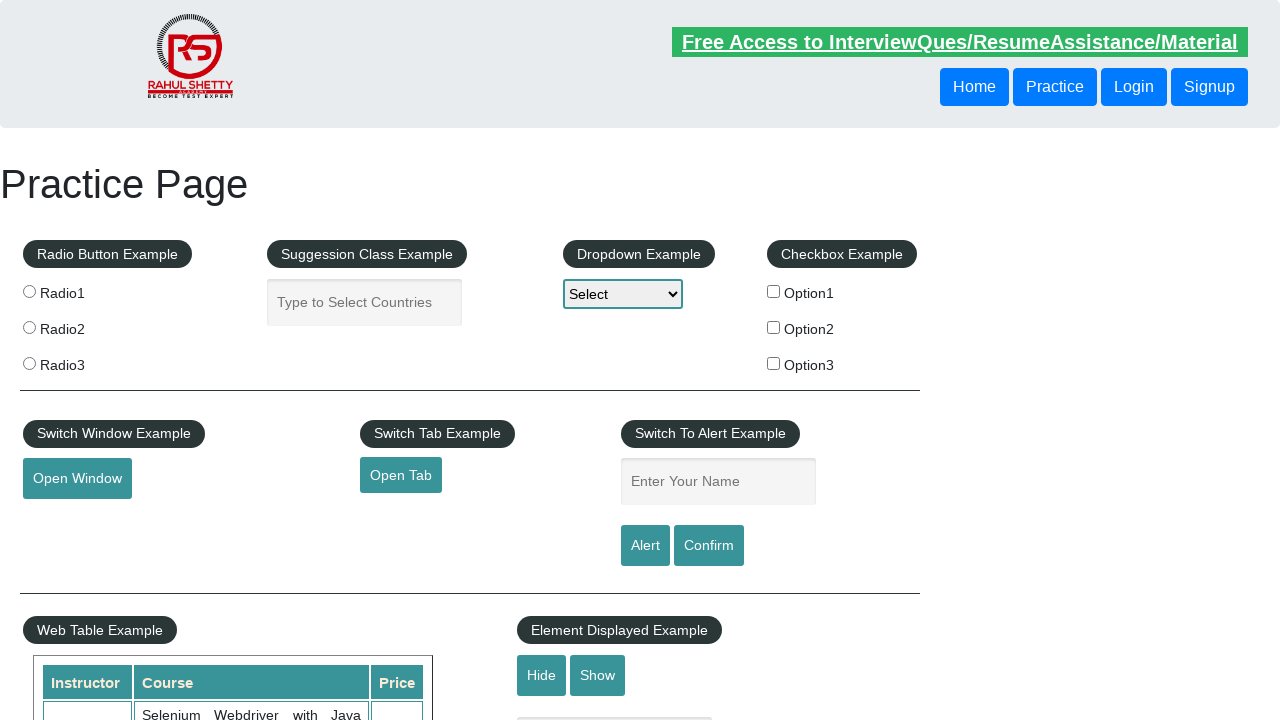

Table with data rows is present and visible
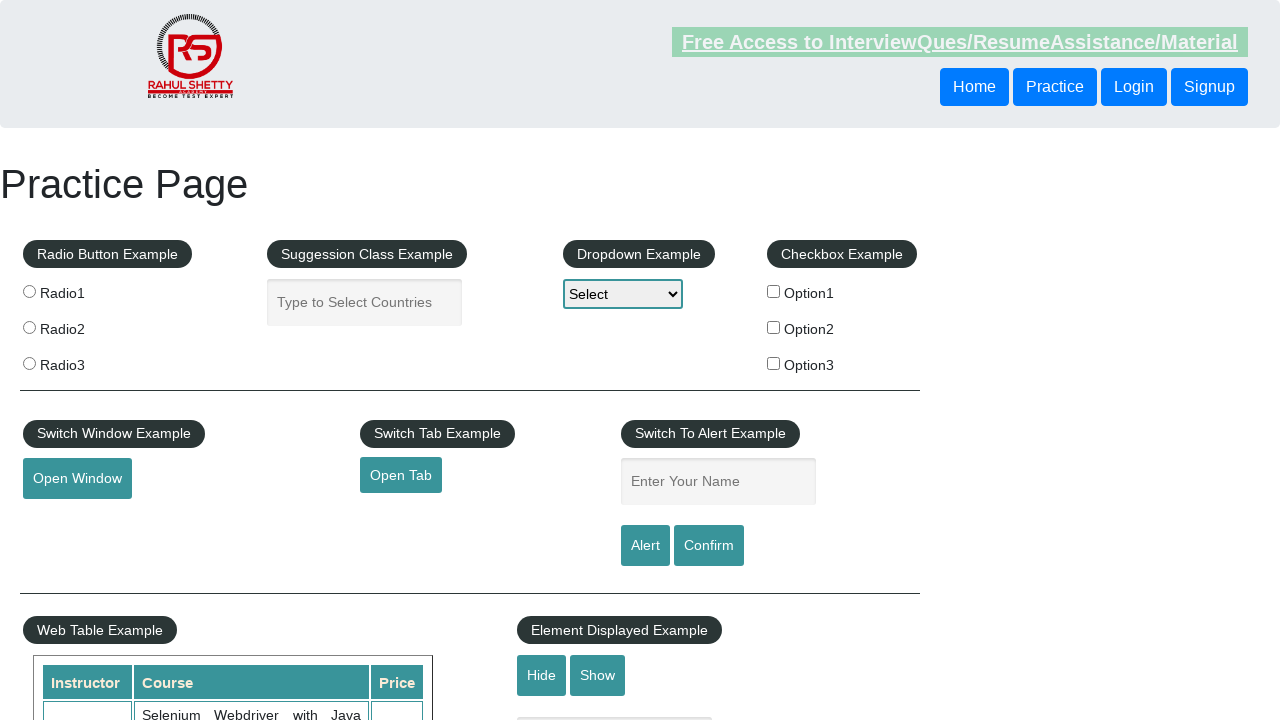

Located table rows
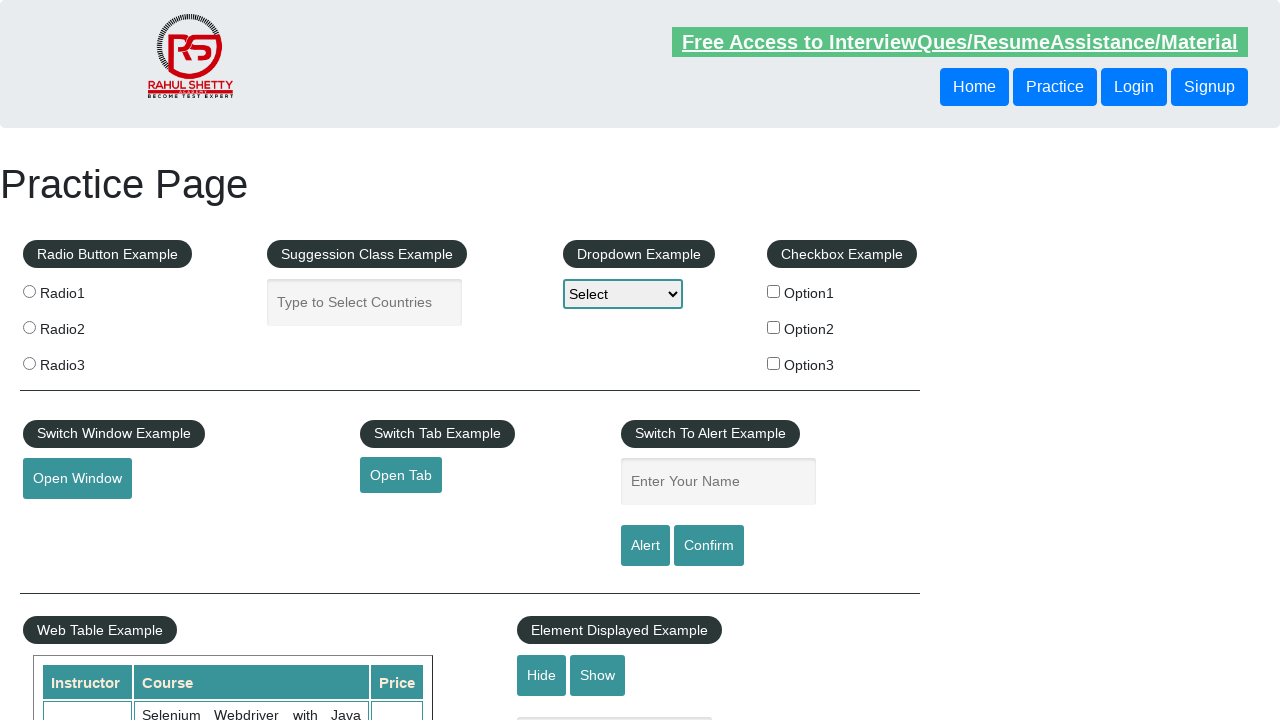

First row of table is visible, confirming table contains data
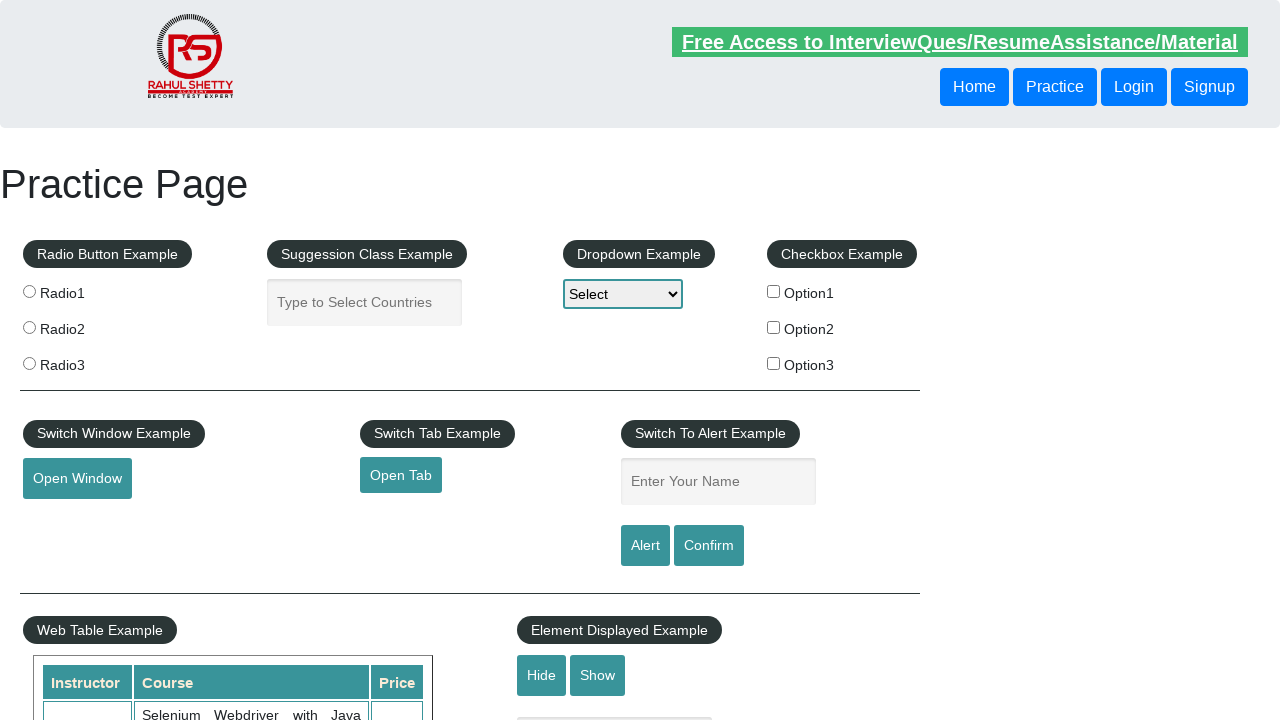

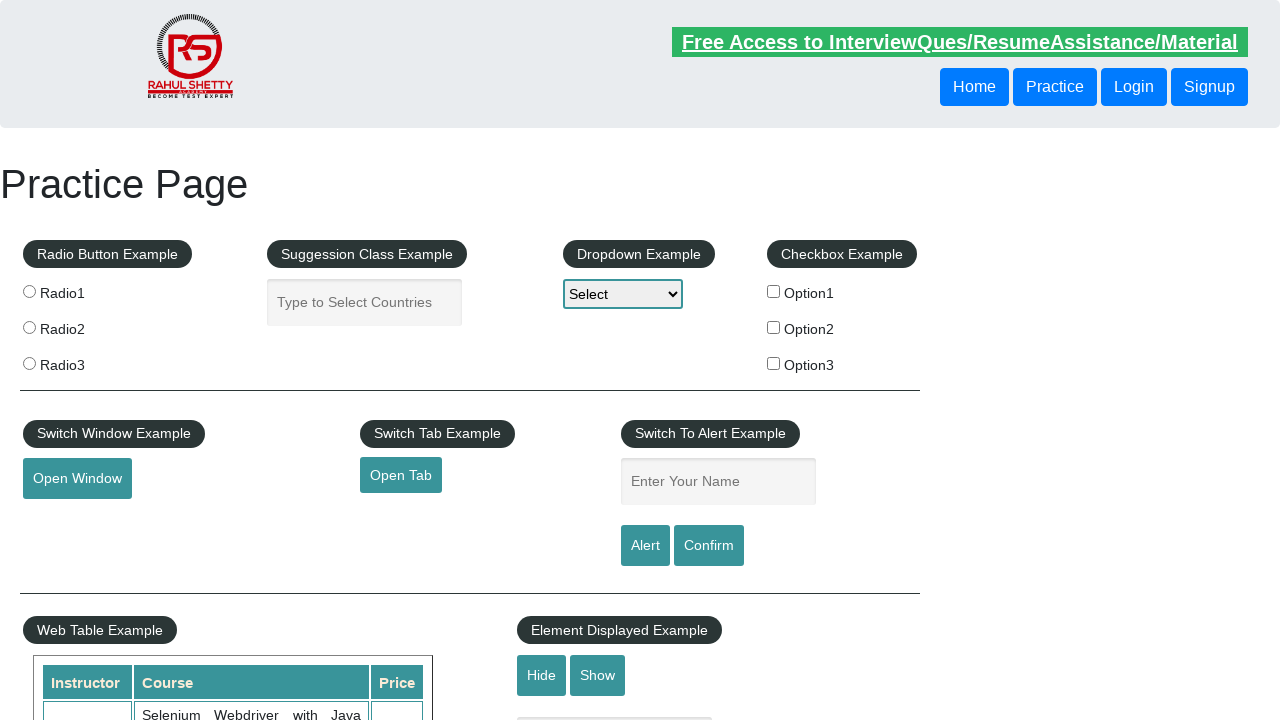